Tests JavaScript simple alert functionality by navigating to the Basic Elements section, triggering an alert, and verifying the alert message text.

Starting URL: http://automationbykrishna.com/

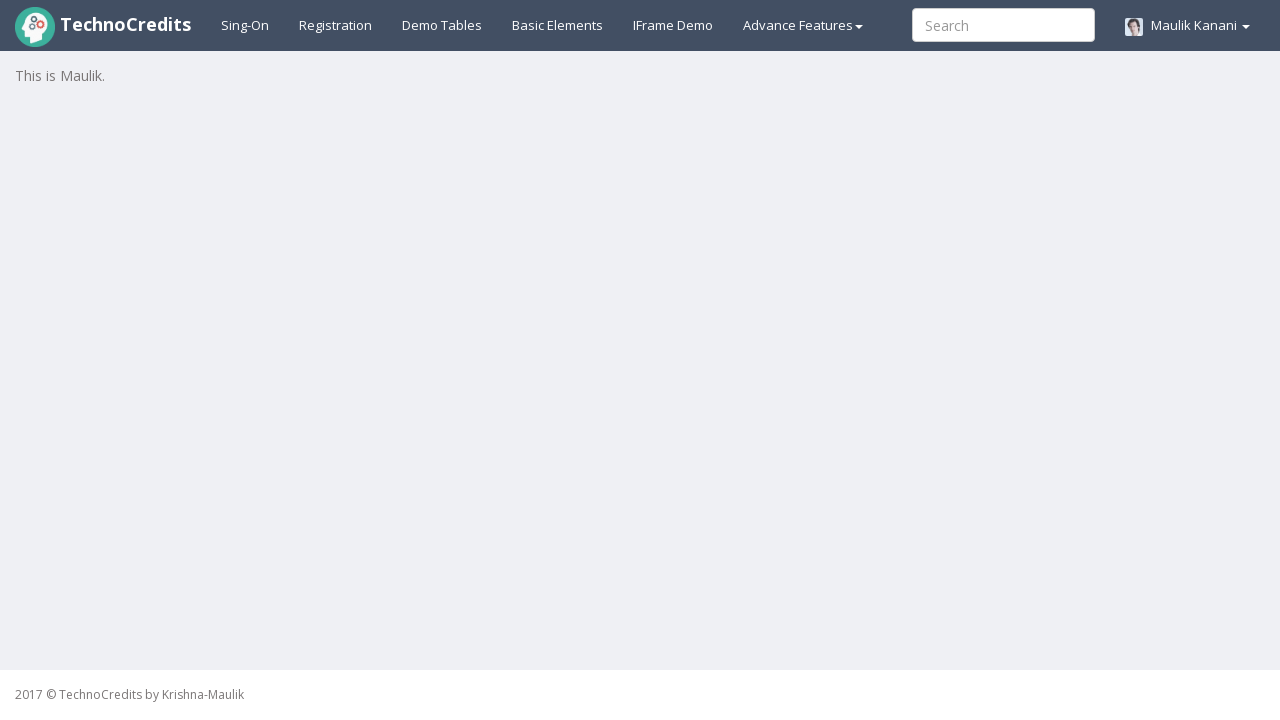

Clicked on Basic Elements link at (558, 25) on xpath=//a[text()='Basic Elements']
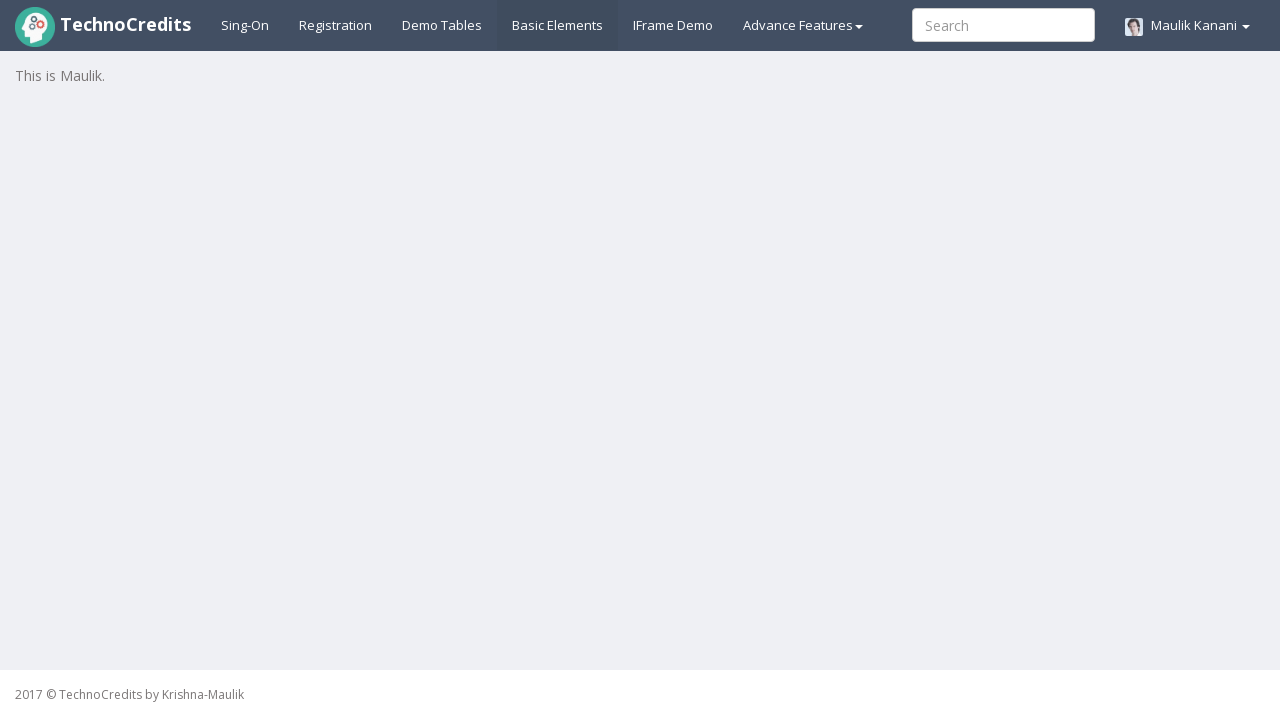

Waited for page to load (networkidle)
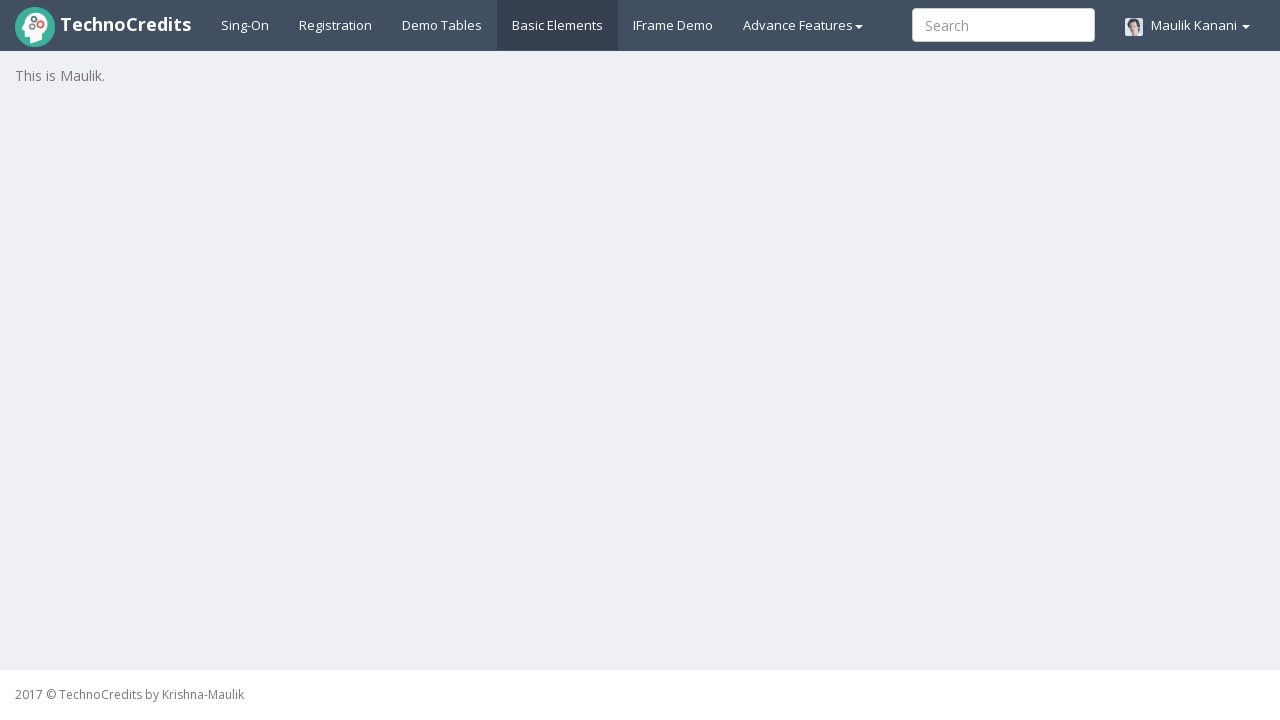

Scrolled down by 250 pixels
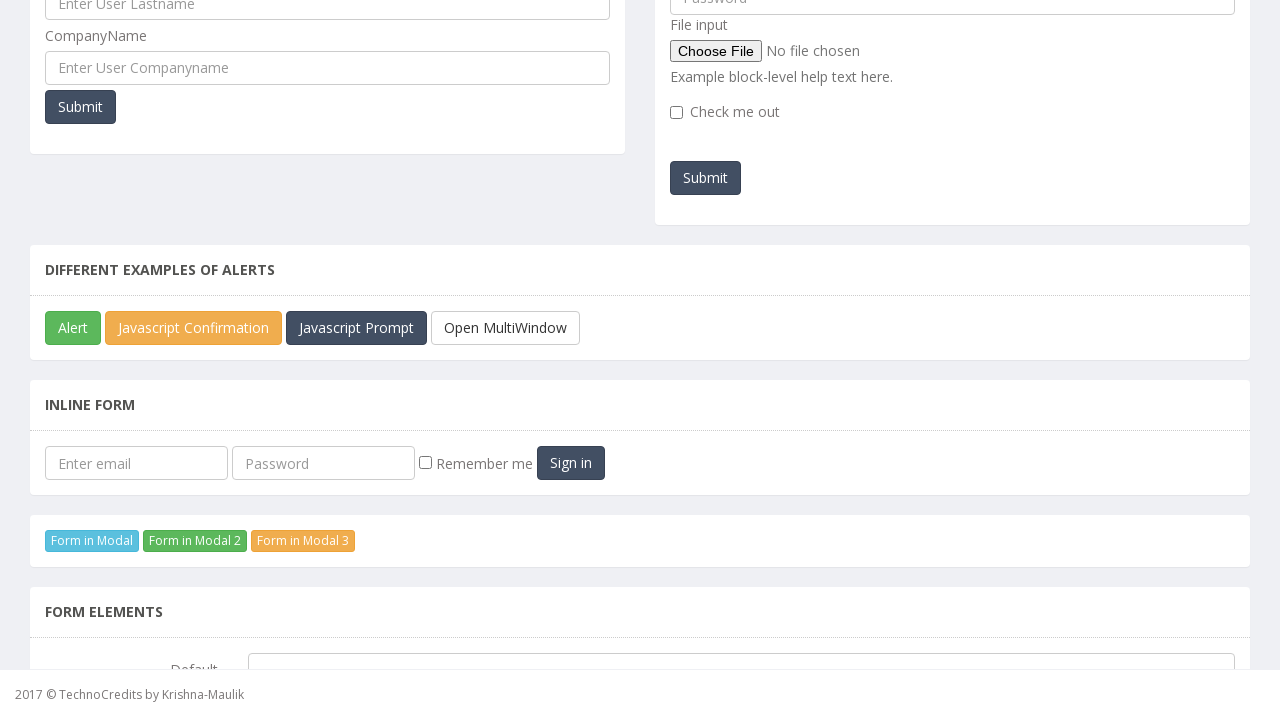

Set up dialog handler to capture alert message
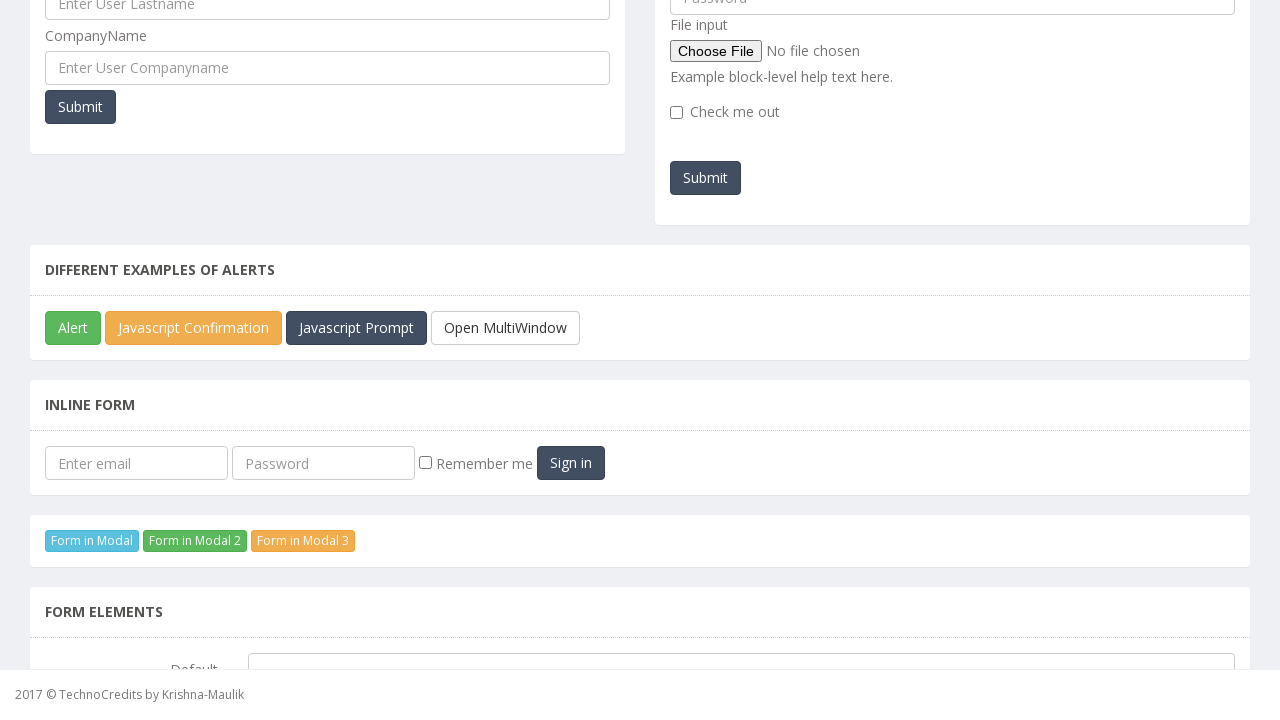

Clicked on JavaScript Alert button at (73, 328) on #javascriptAlert
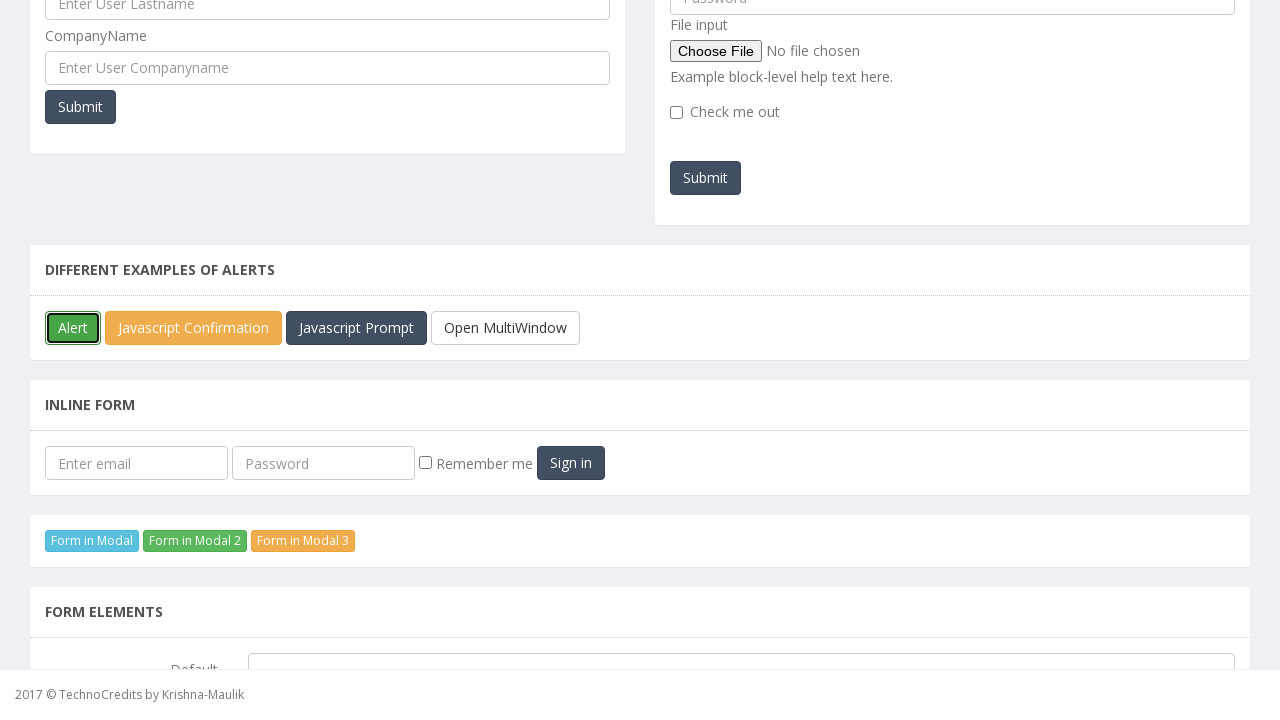

Waited 500ms for dialog to be handled
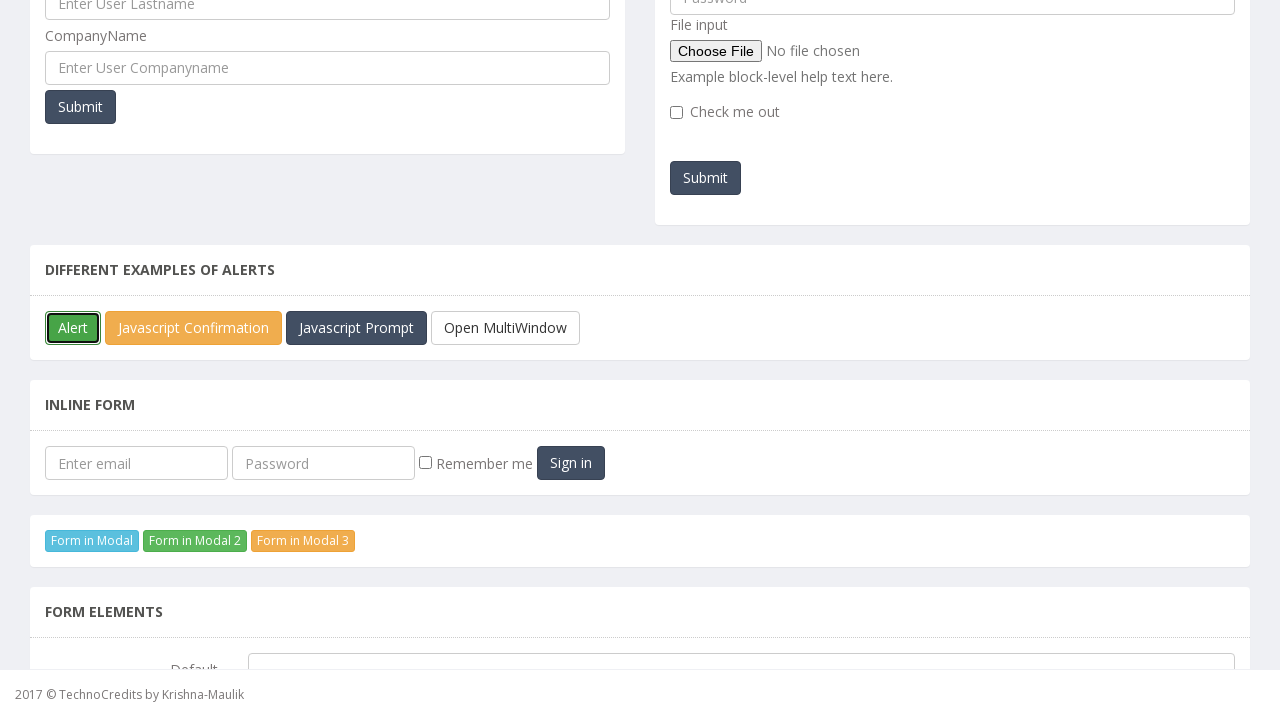

Verified alert message: 'You must be TechnoCredits student!!'
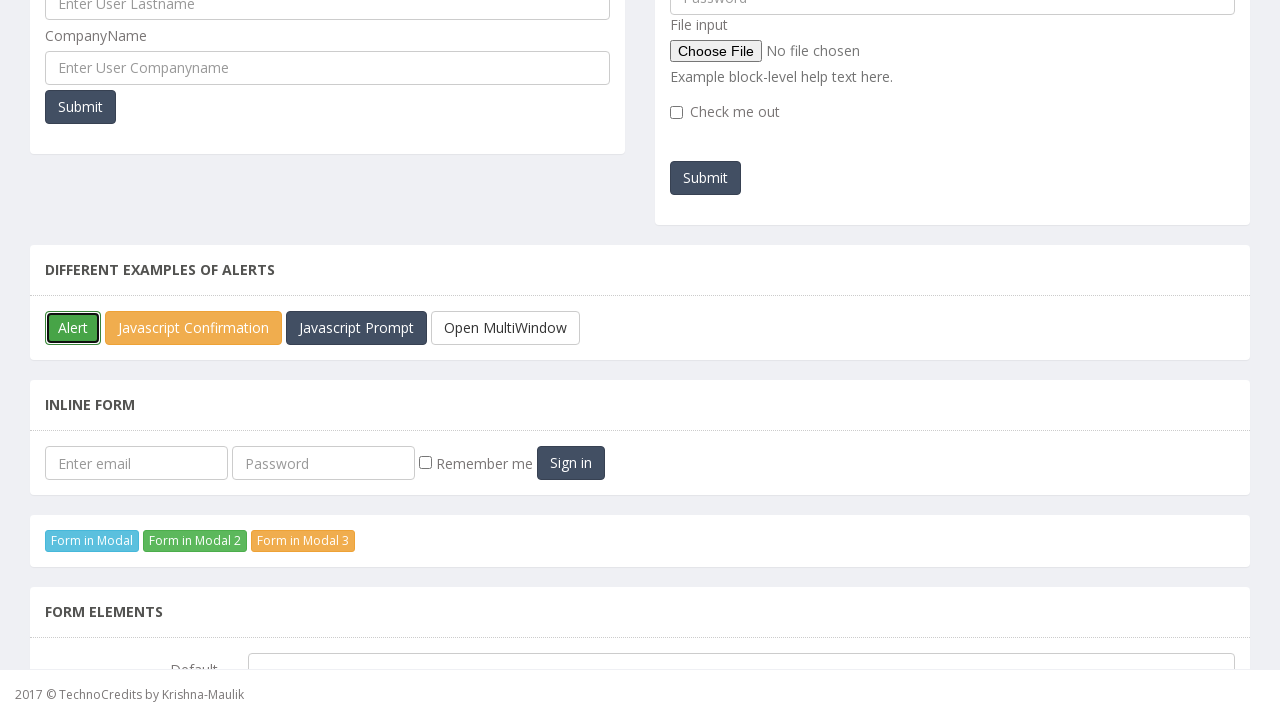

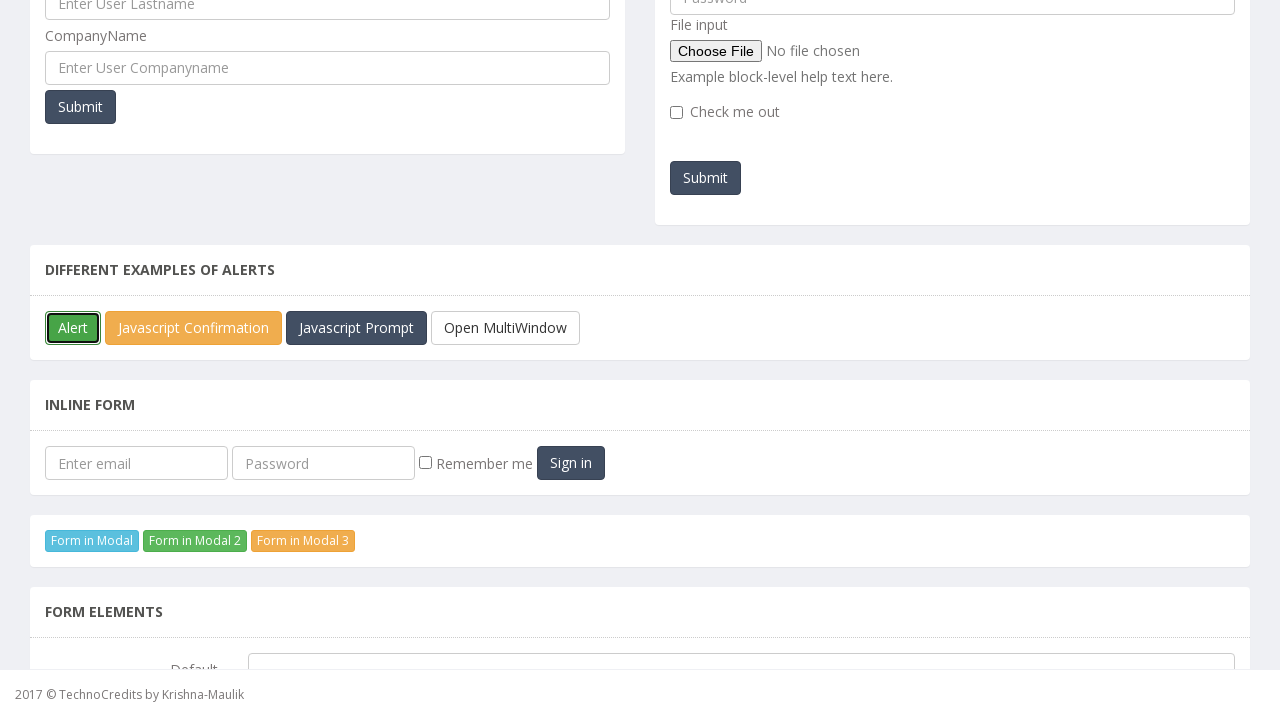